Tests the DemoQA automation practice form by filling in personal details including name, email, gender, phone number, hobbies, and address, then submitting the form.

Starting URL: https://demoqa.com/automation-practice-form

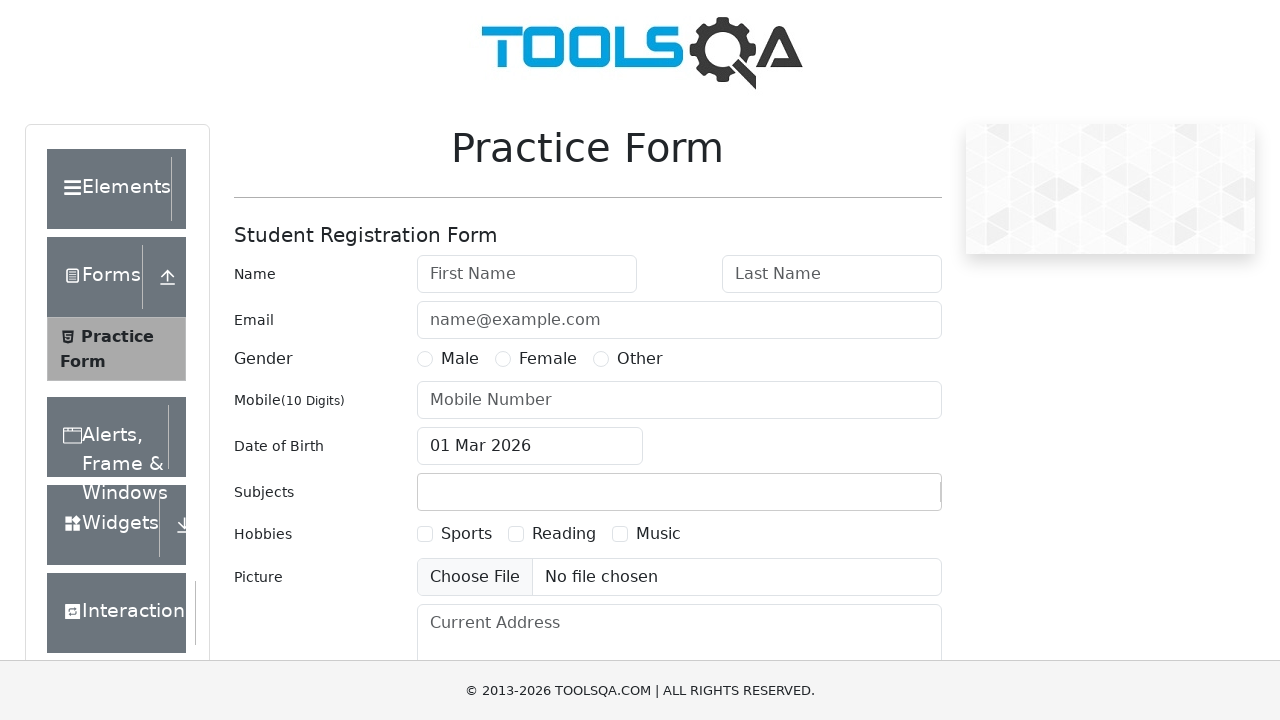

Filled first name field with 'TestName' on #firstName
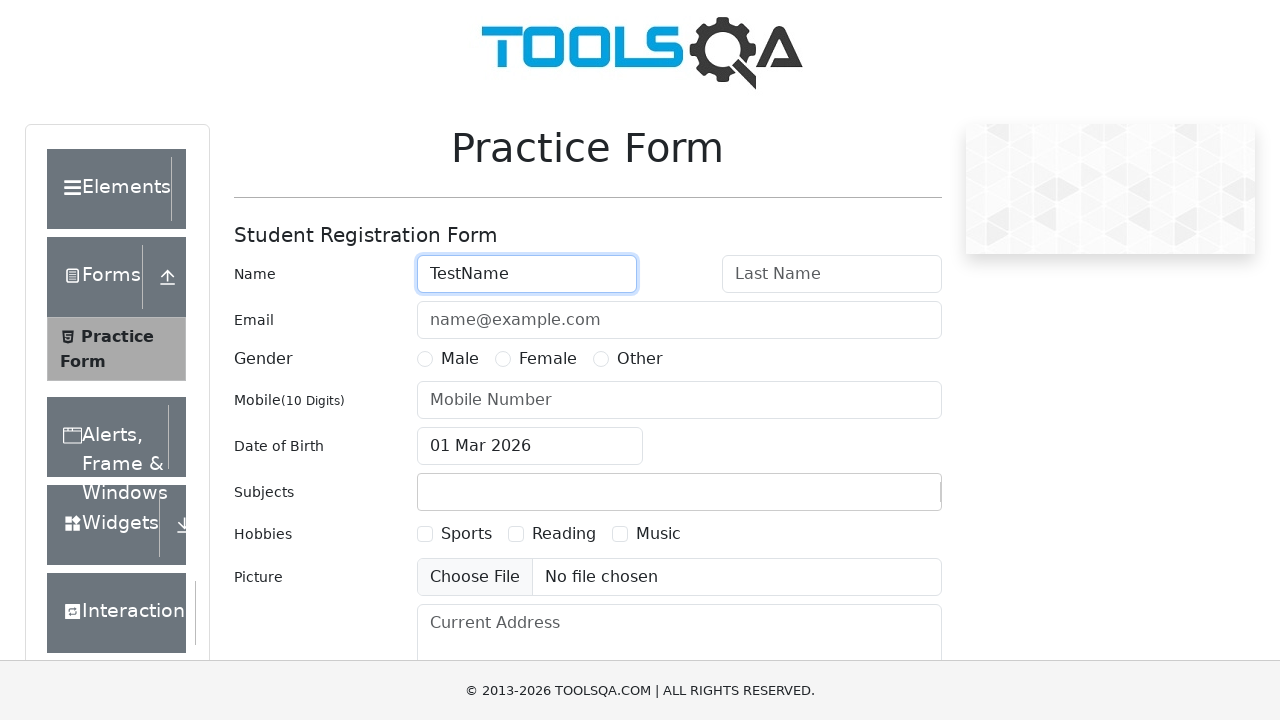

Filled last name field with 'TestLastName' on #lastName
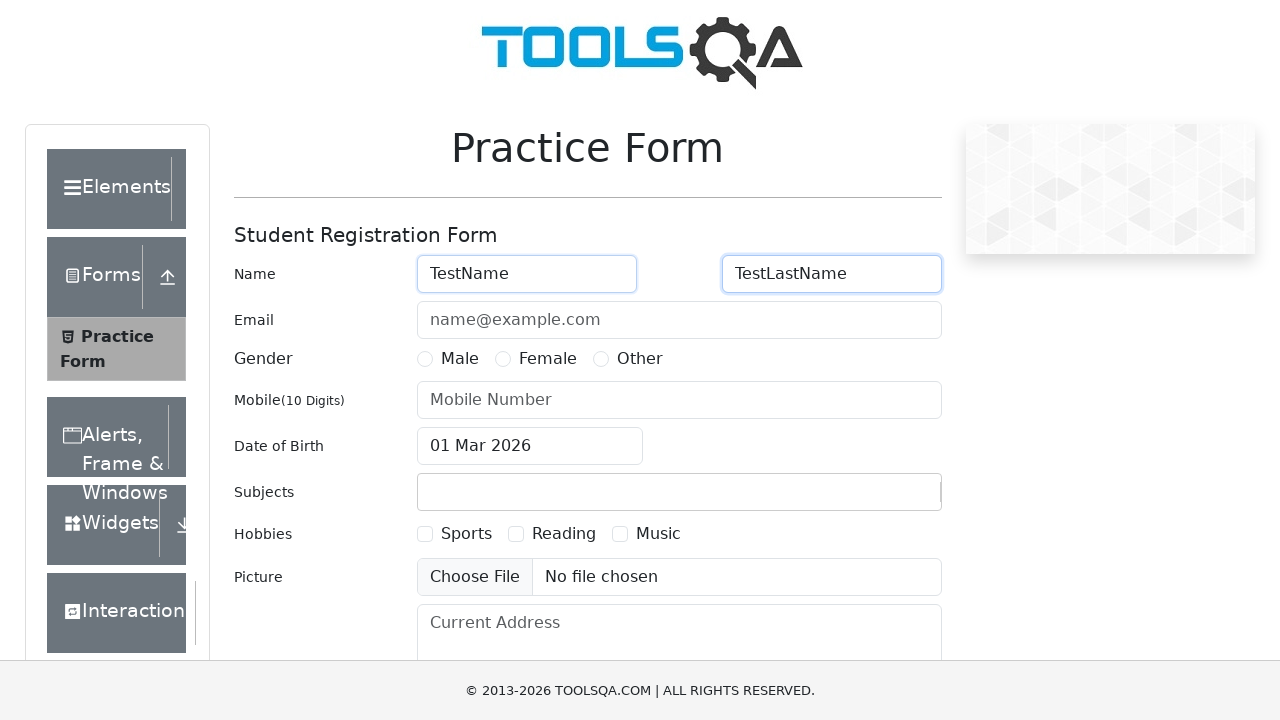

Filled email field with 'mail@example.com' on #userEmail
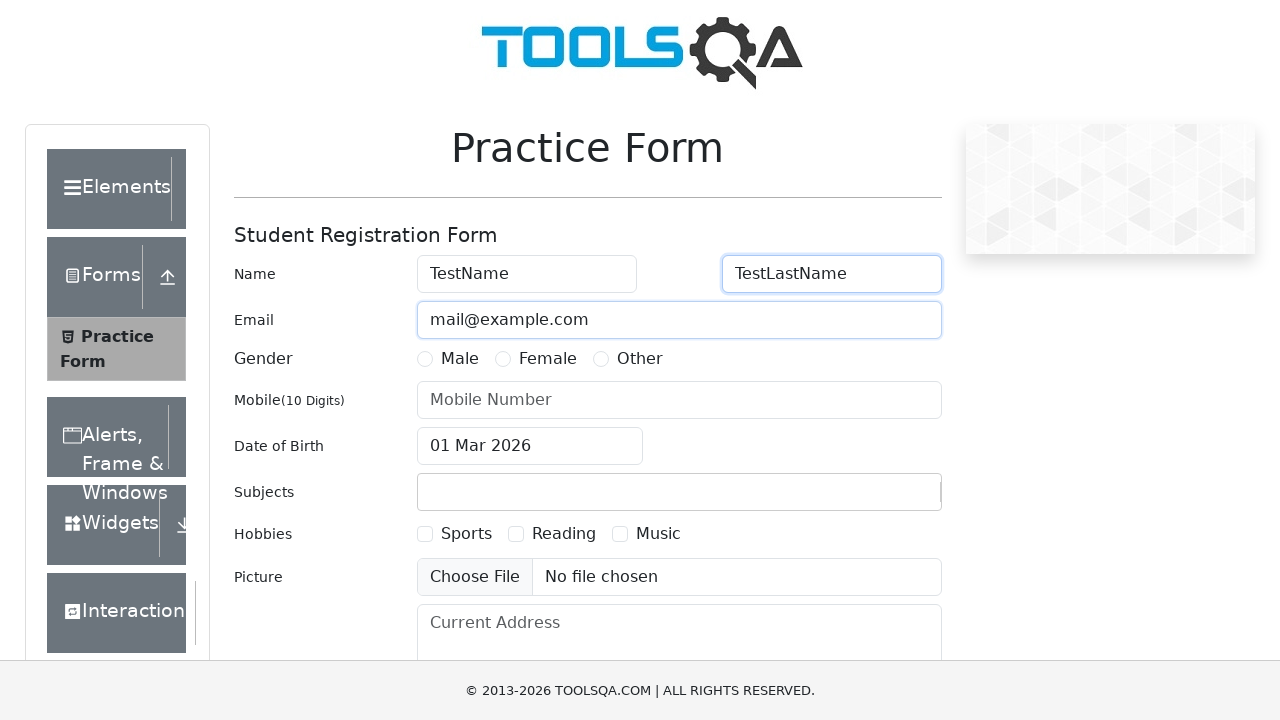

Selected Male gender radio button at (460, 359) on label[for='gender-radio-1']
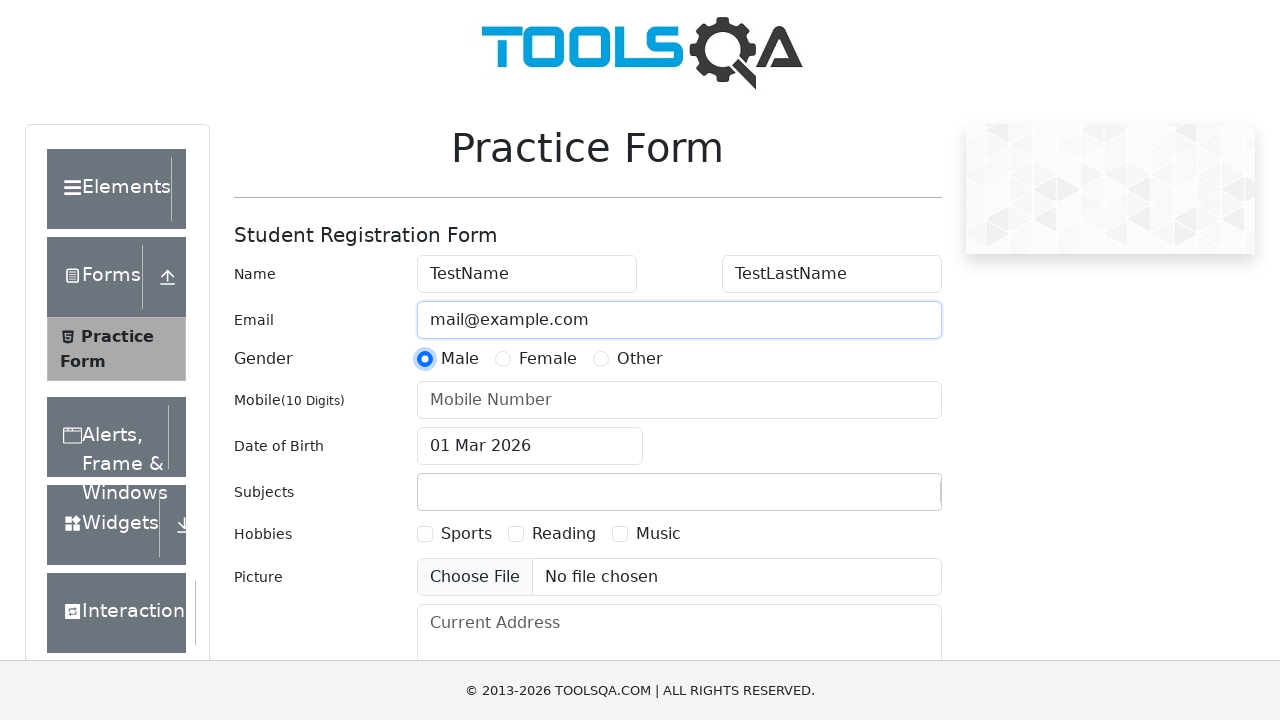

Filled phone number field with '1234567890' on #userNumber
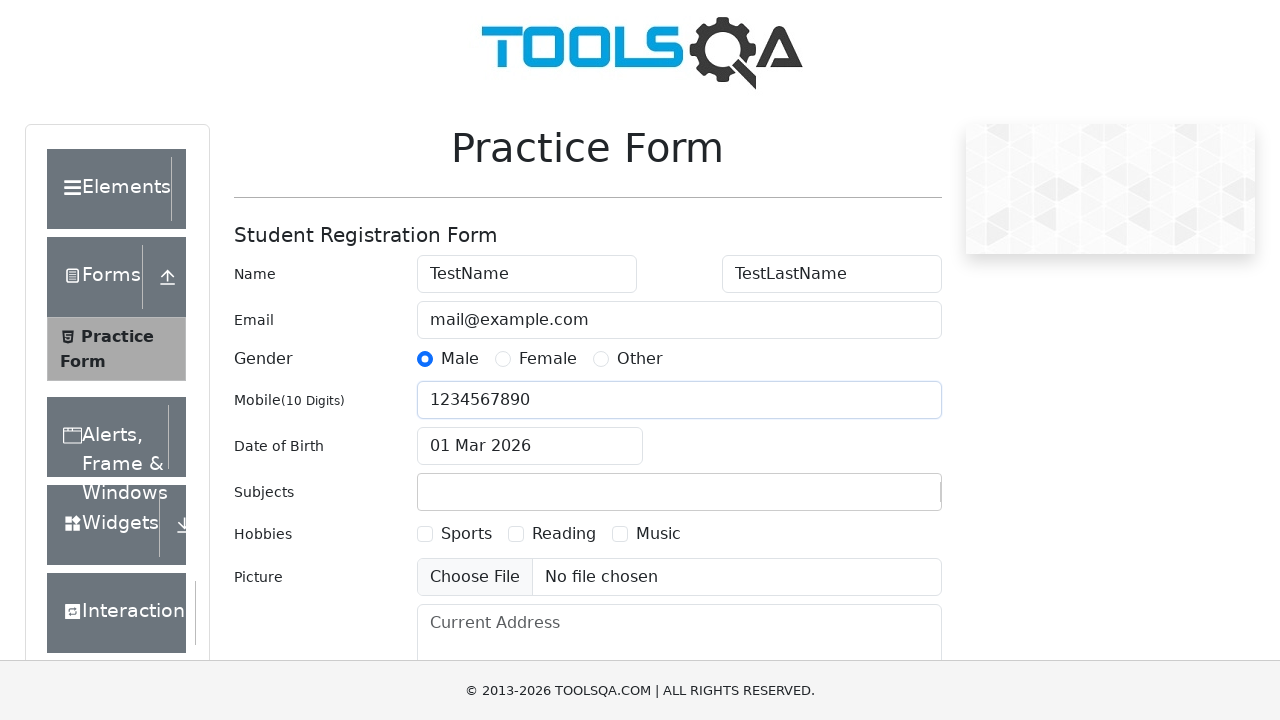

Selected Reading hobby checkbox at (564, 534) on label[for='hobbies-checkbox-2']
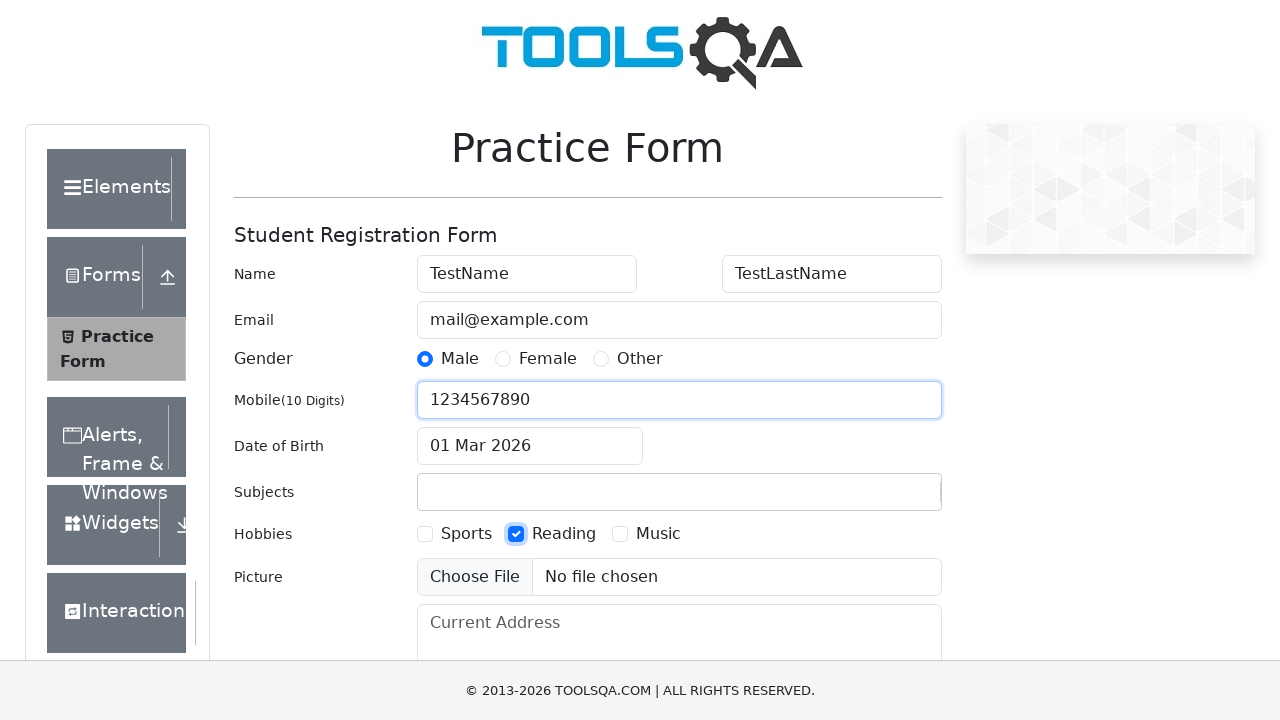

Scrolled current address field into view
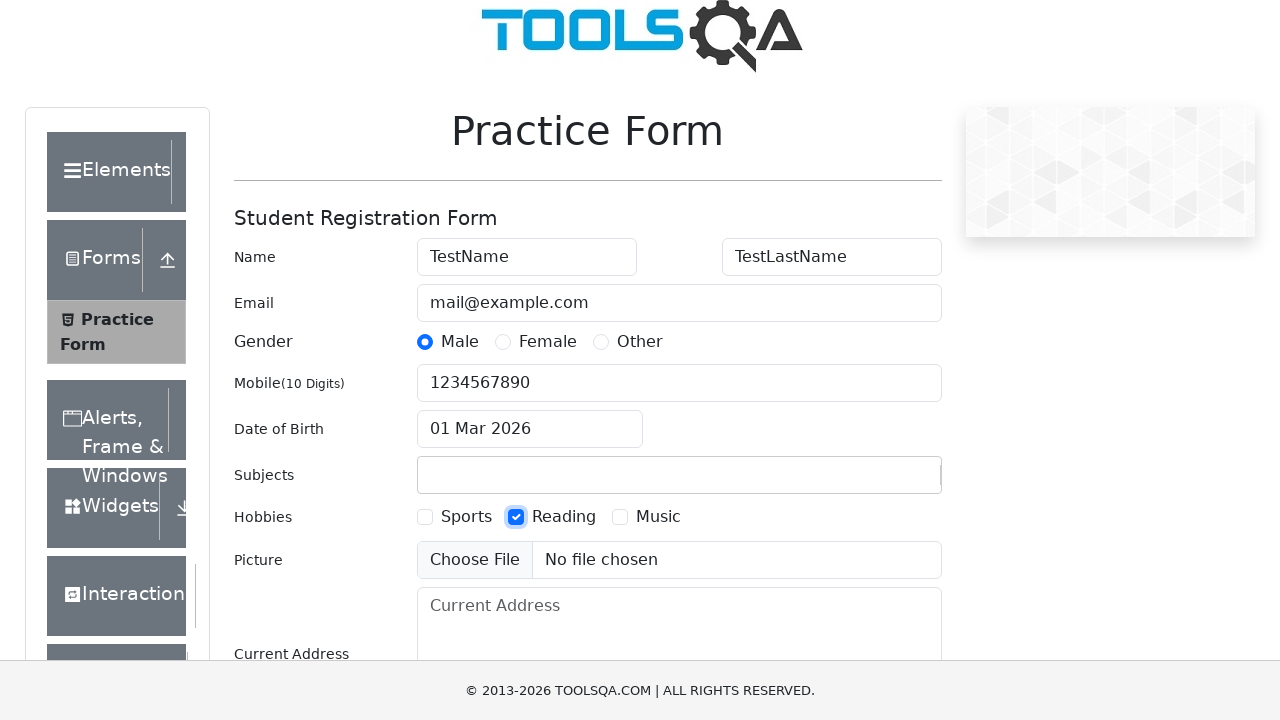

Filled current address field with '47 QA Street' on #currentAddress
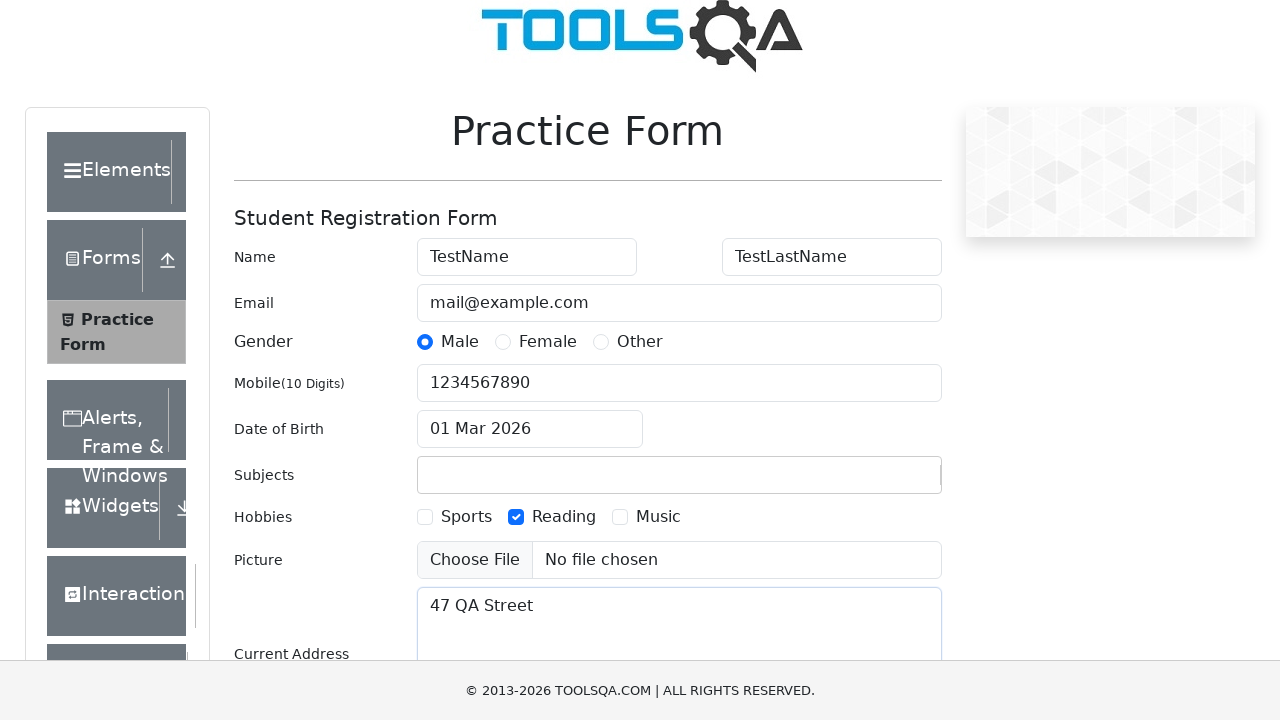

Clicked submit button to submit the form at (885, 499) on #submit
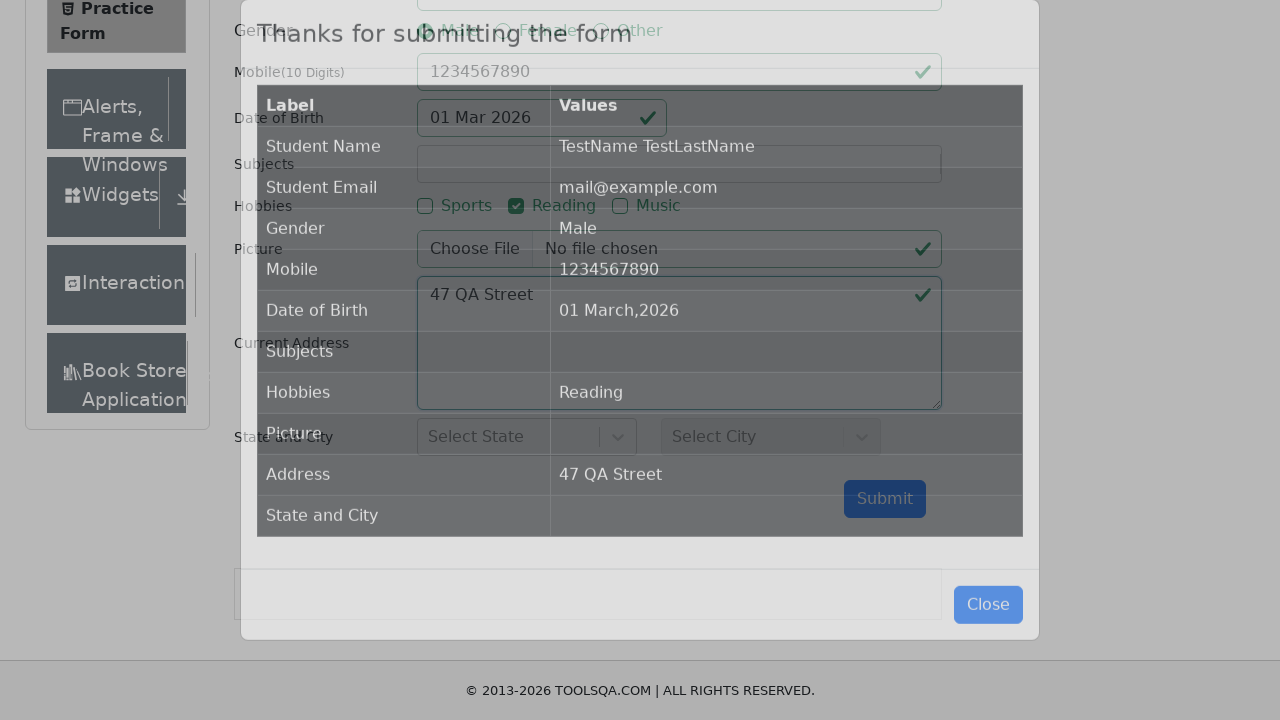

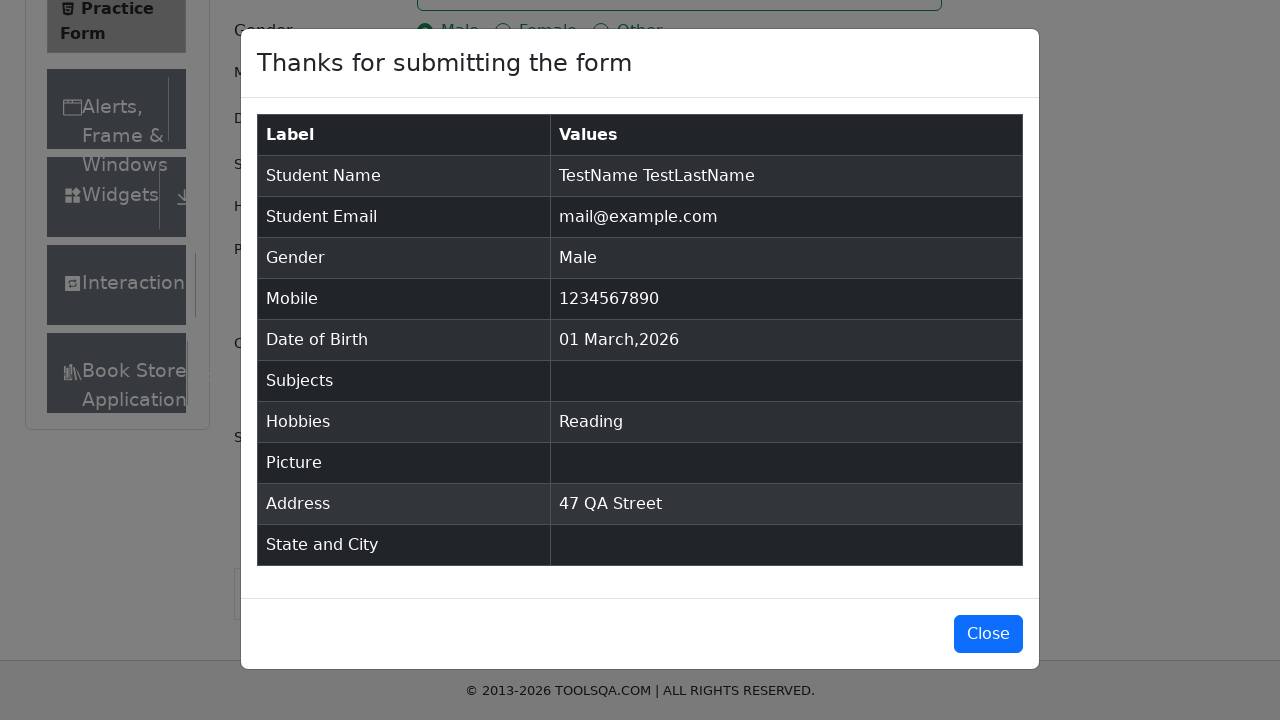